Tests jQuery UI datepicker widget by clicking on the date input field to open the calendar and selecting a specific date (30th of the current month)

Starting URL: https://jqueryui.com/datepicker/

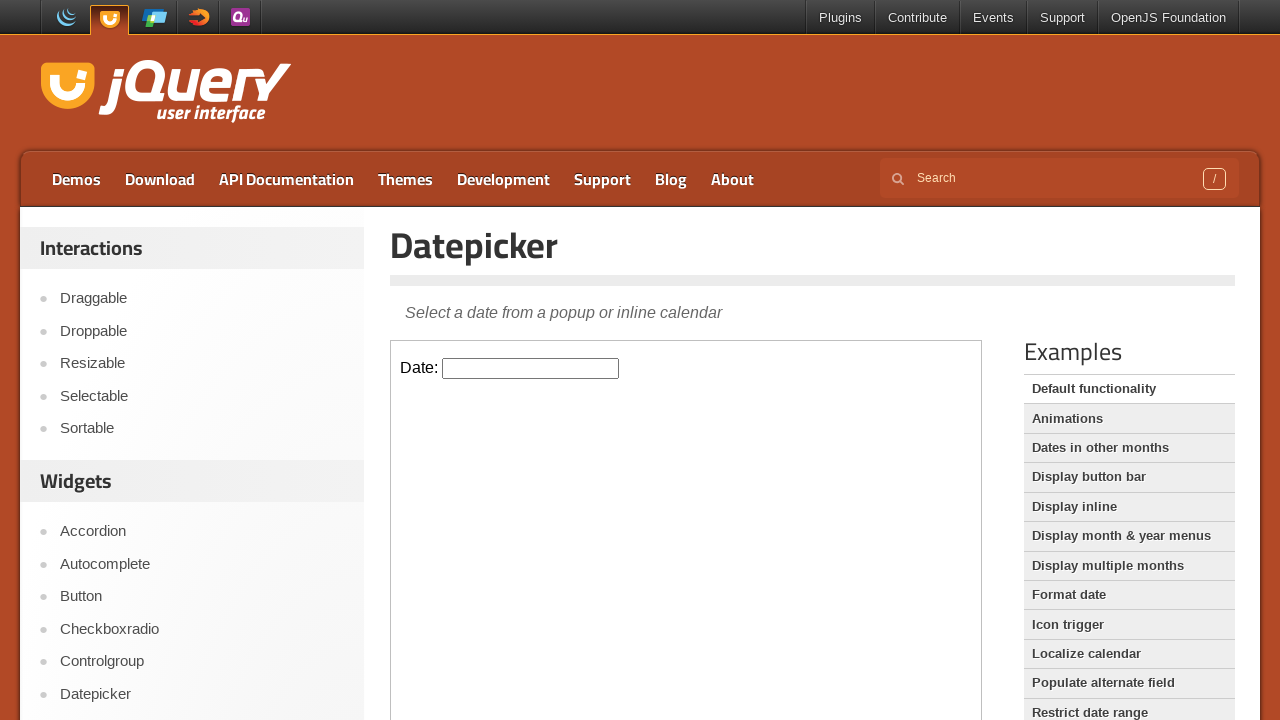

Located the demo iframe containing the datepicker widget
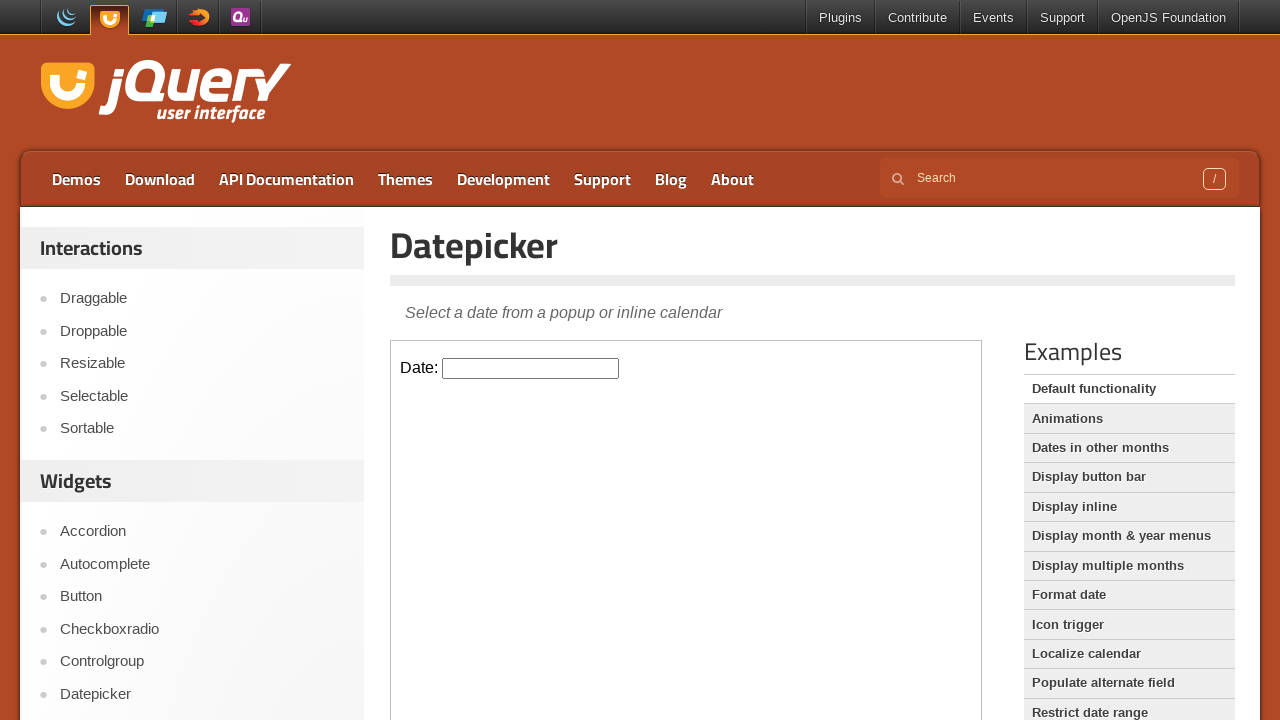

Clicked on the datepicker input field to open the calendar at (531, 368) on iframe.demo-frame >> internal:control=enter-frame >> #datepicker
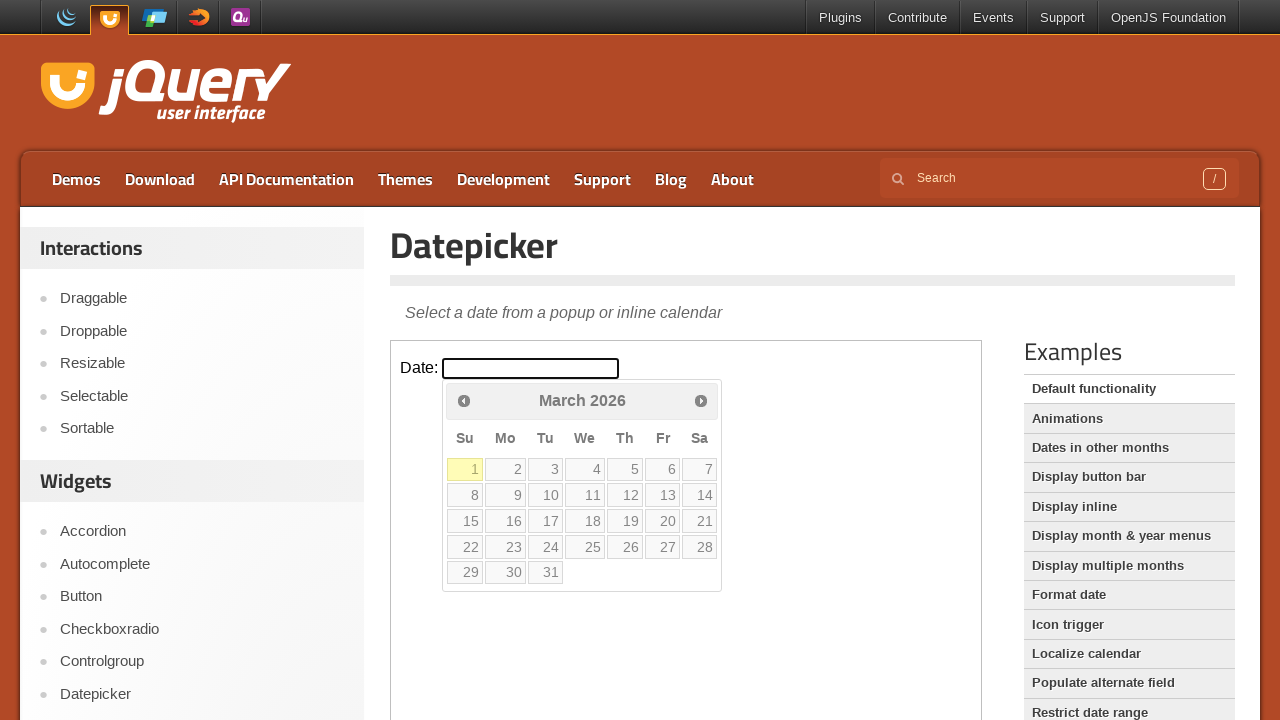

Located all calendar date cells (count: 35)
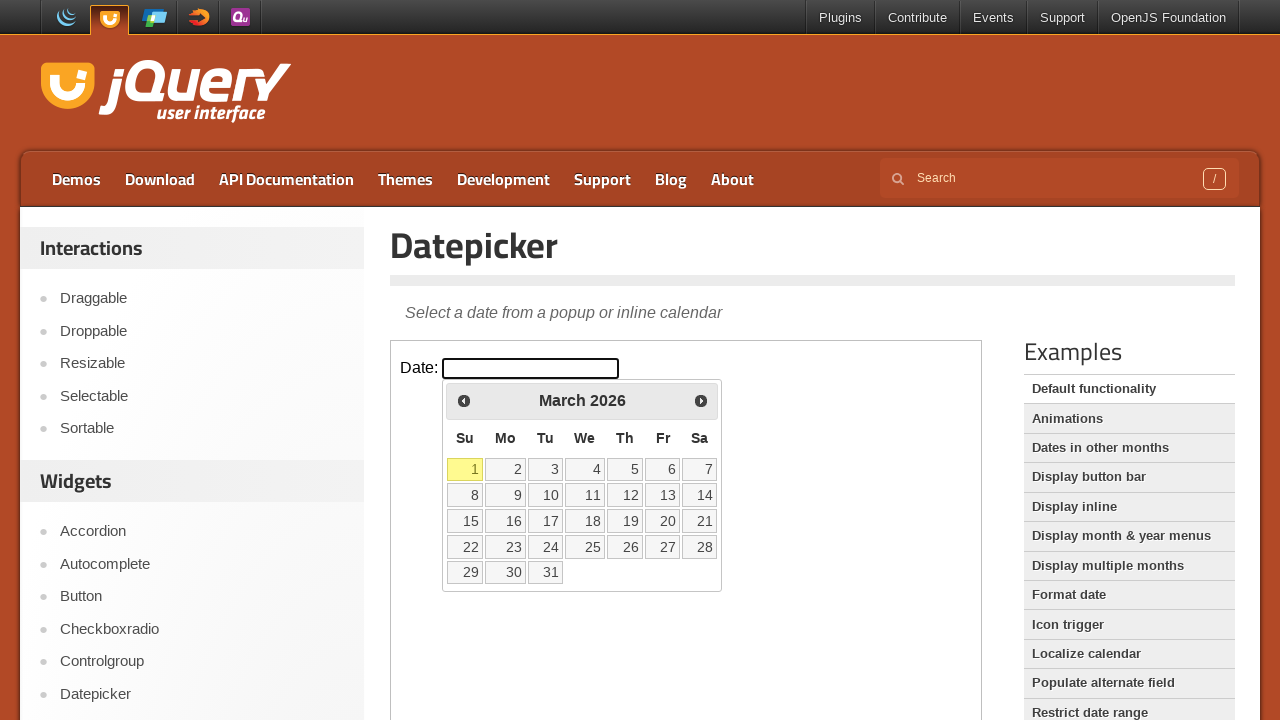

Clicked on the 15th day in the calendar at (465, 521) on iframe.demo-frame >> internal:control=enter-frame >> table.ui-datepicker-calenda
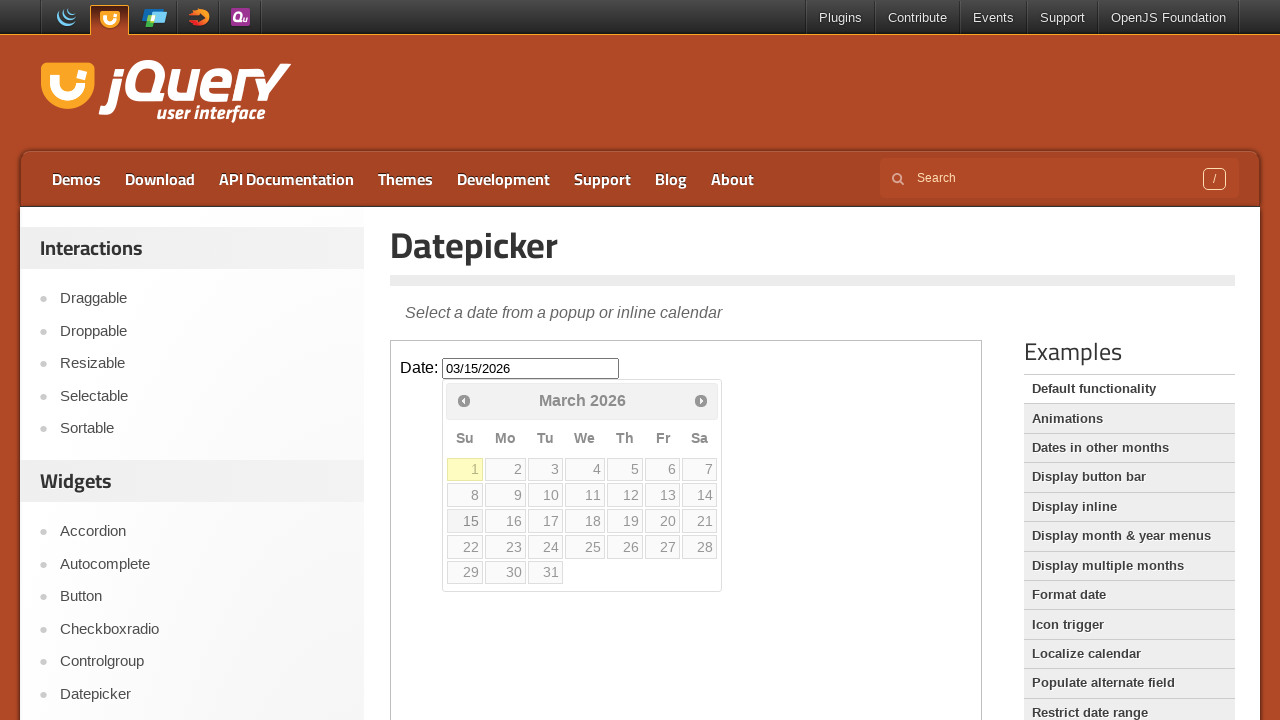

Waited for the date selection to be processed
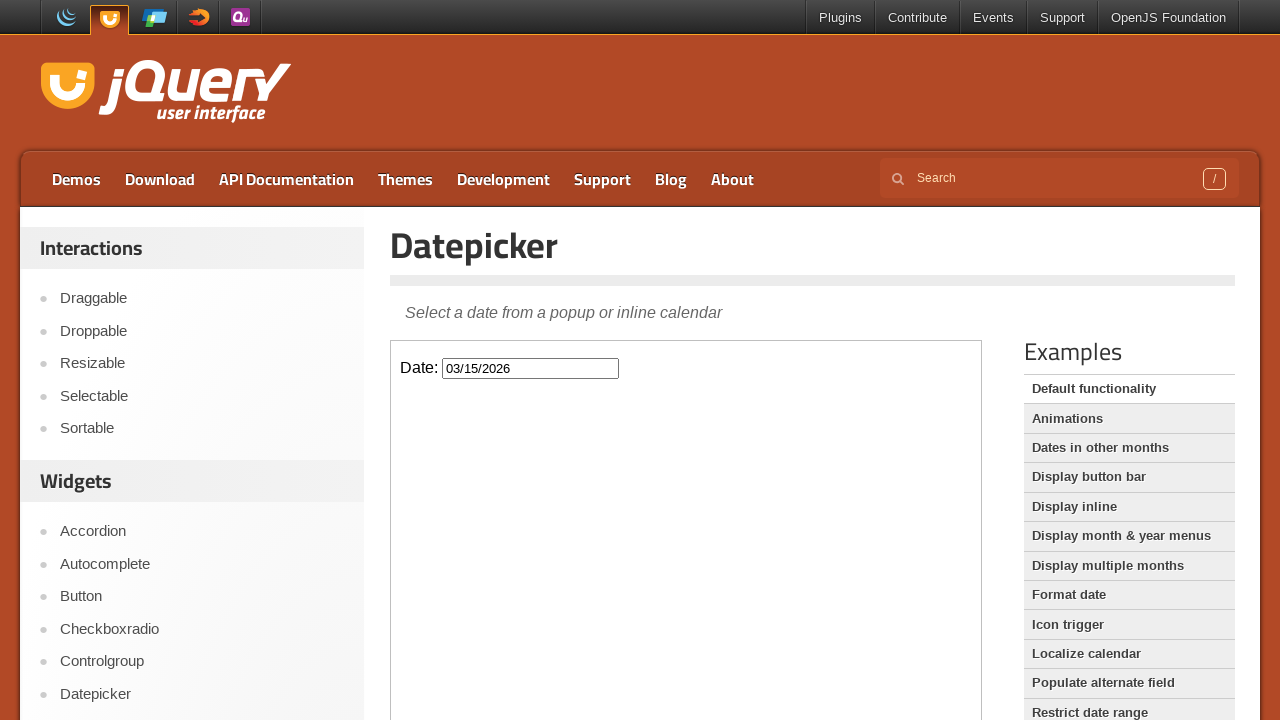

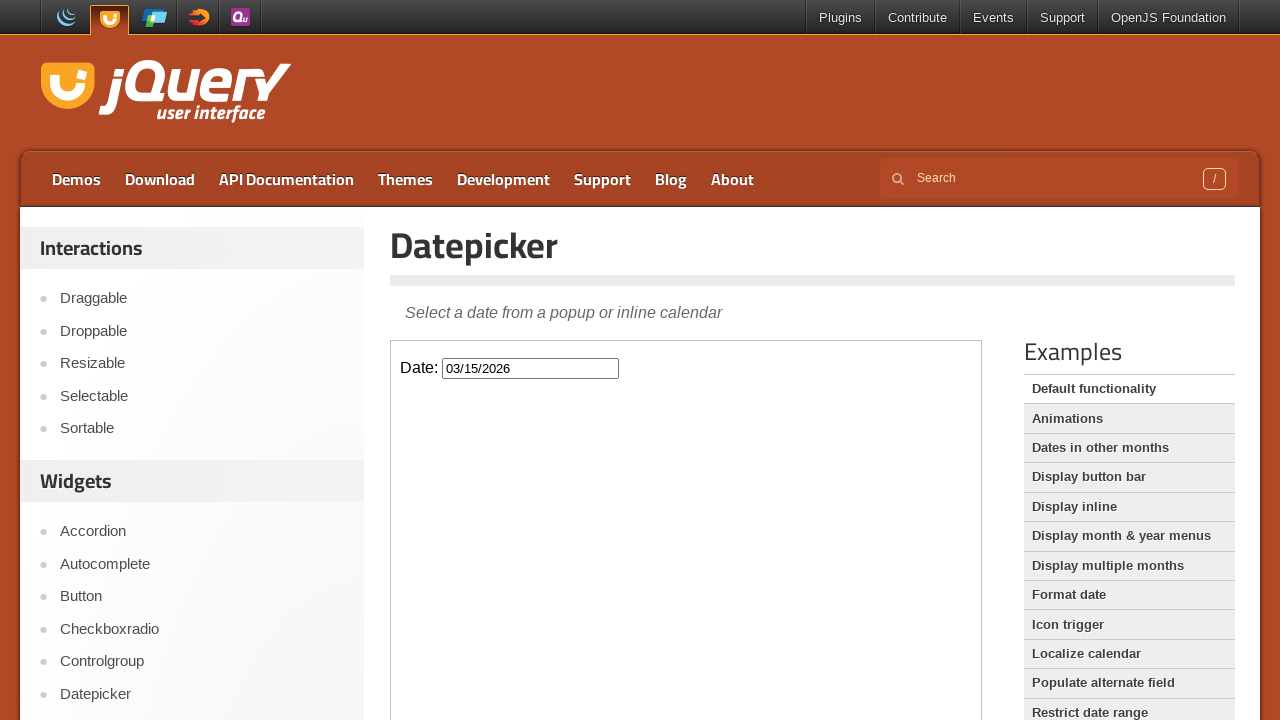